Tests double-click functionality by double-clicking a button and verifying the result text changes to display a greeting message

Starting URL: https://automationfc.github.io/basic-form/index.html

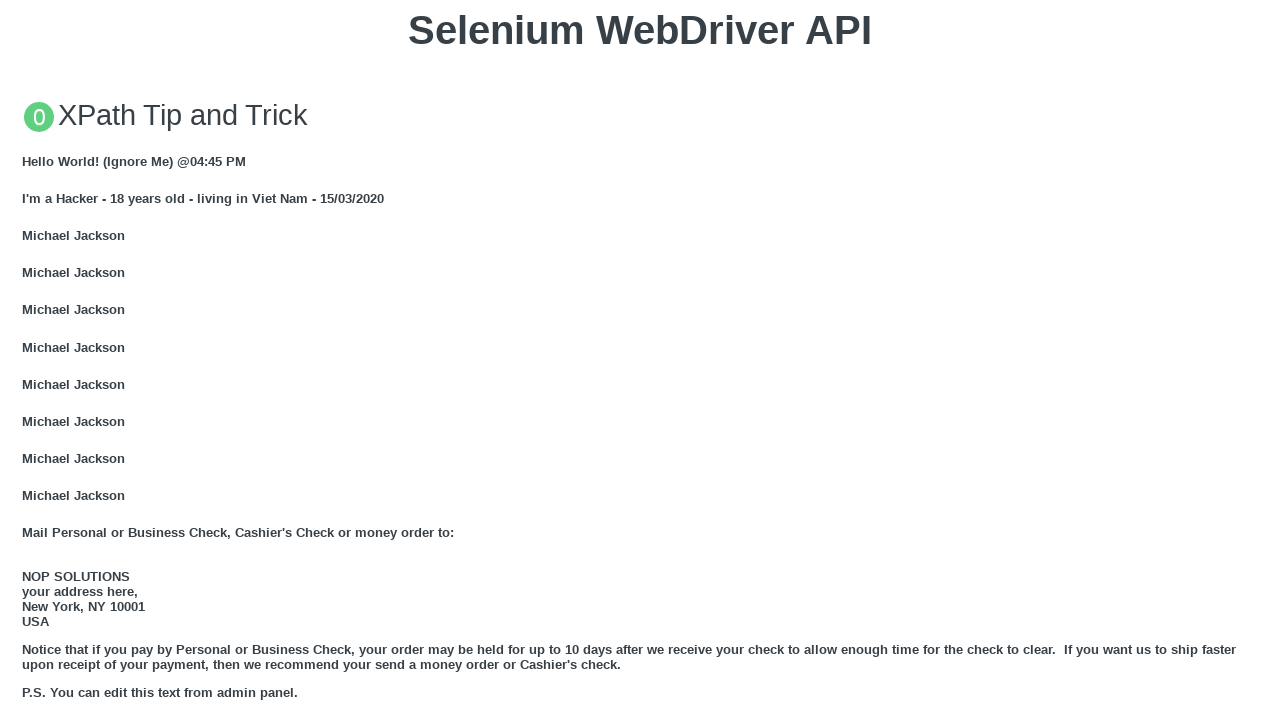

Scrolled double-click button into view
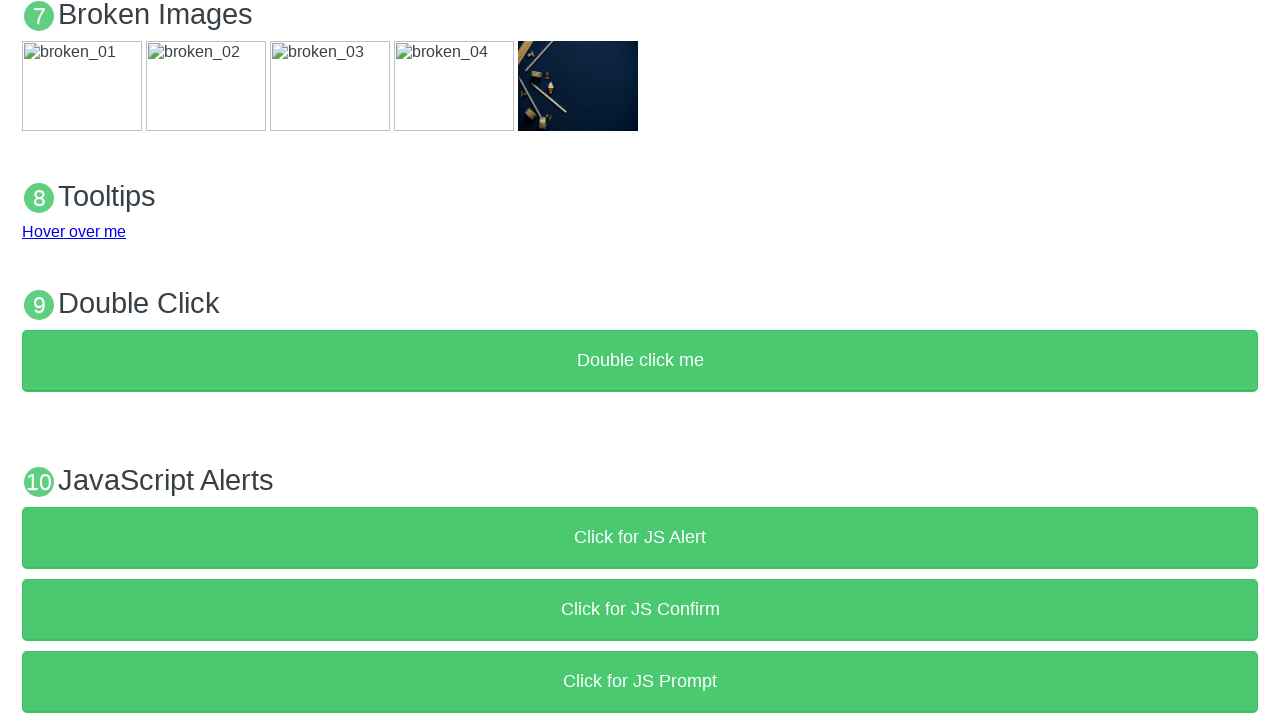

Double-clicked the 'Double click me' button at (640, 361) on xpath=//button[text()='Double click me']
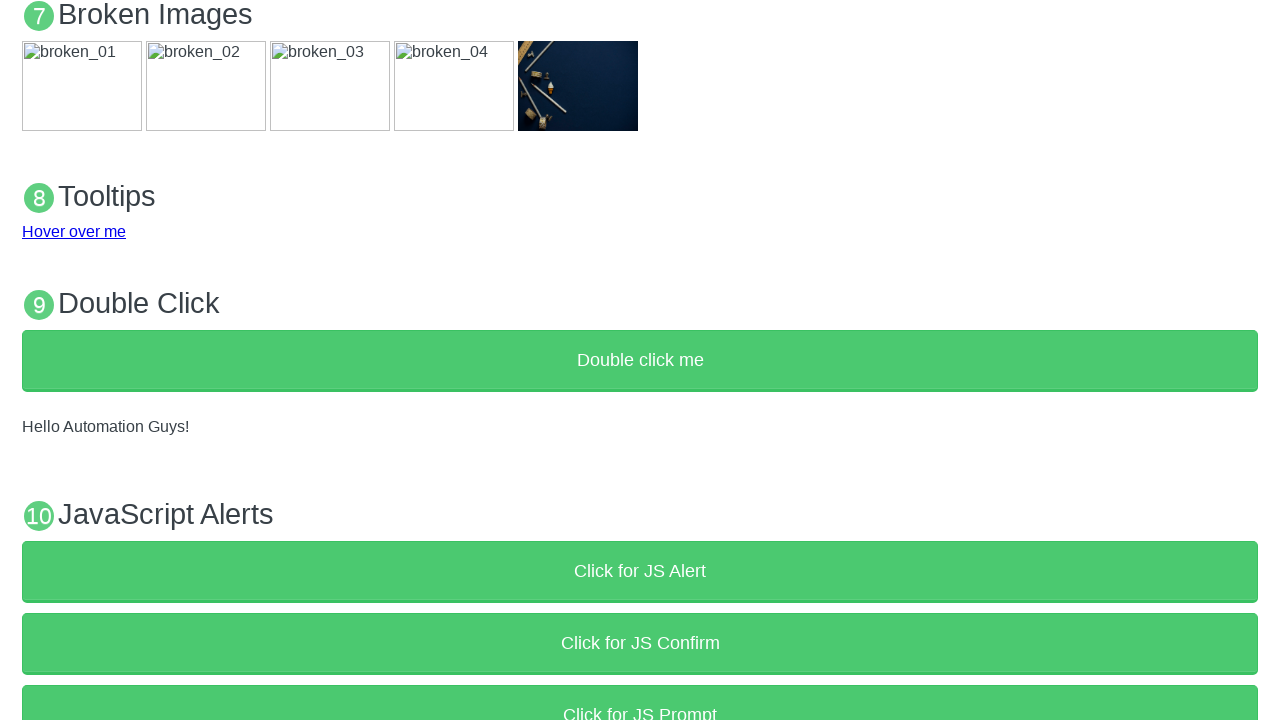

Verified result text displays 'Hello Automation Guys!' after double-click
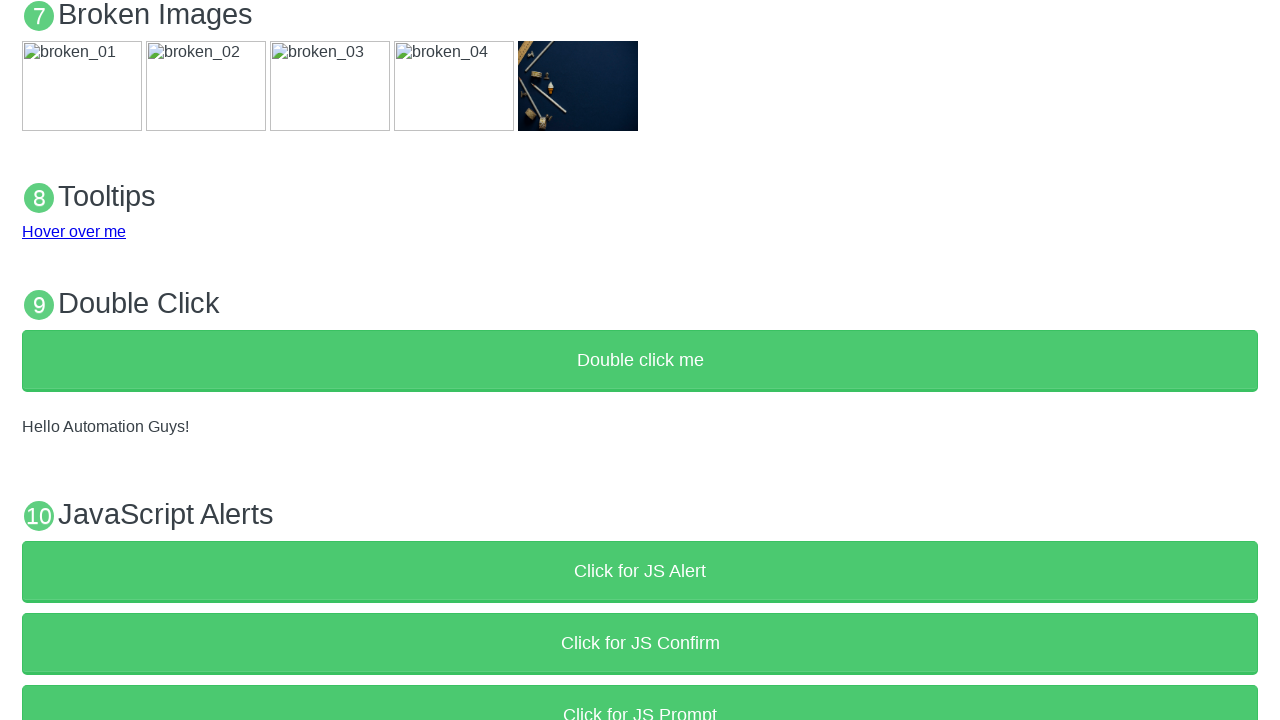

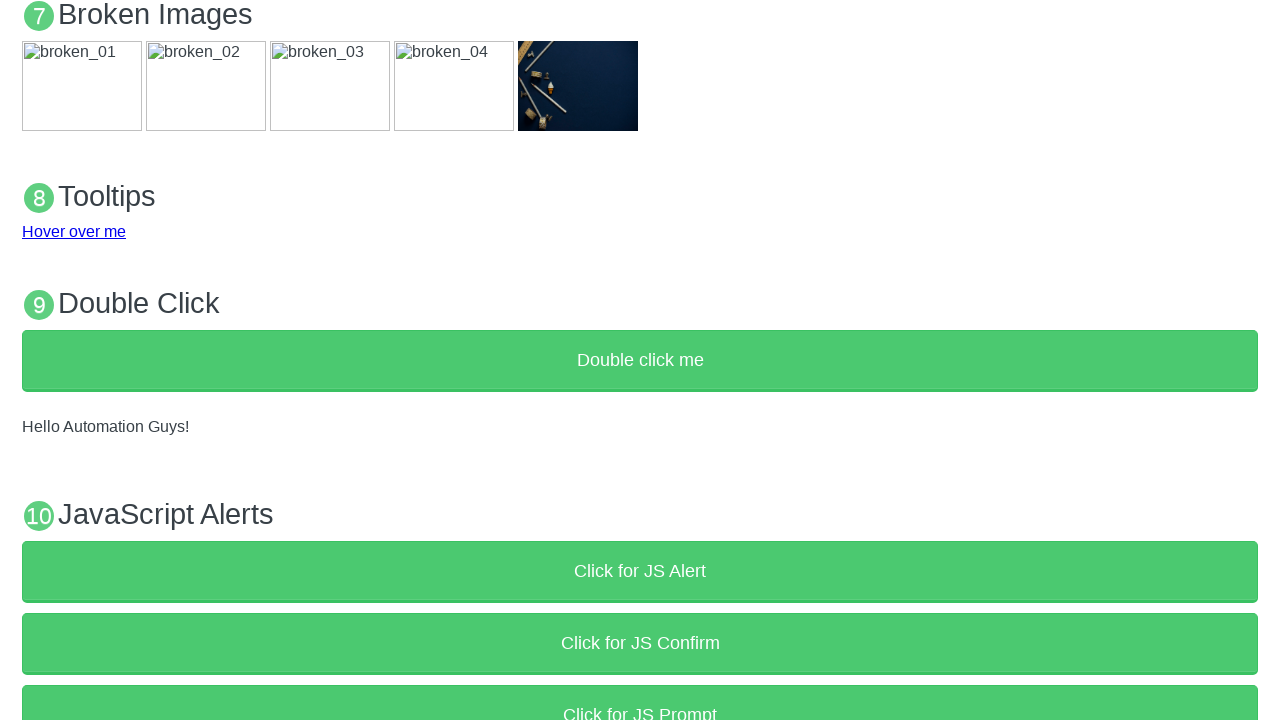